Tests email field input on Gmail login page by entering an email address and highlighting the field with JavaScript

Starting URL: https://www.gmail.com

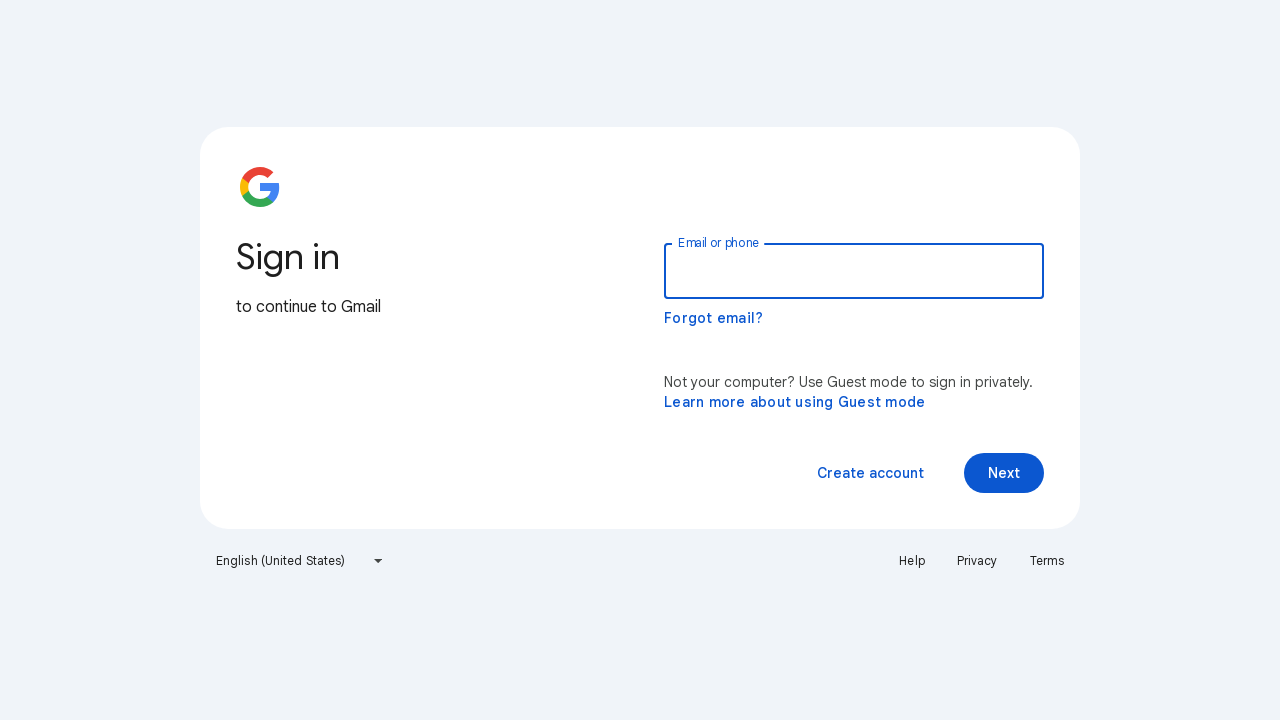

Entered email address 'testuser2024@example.com' in the email field on #identifierId
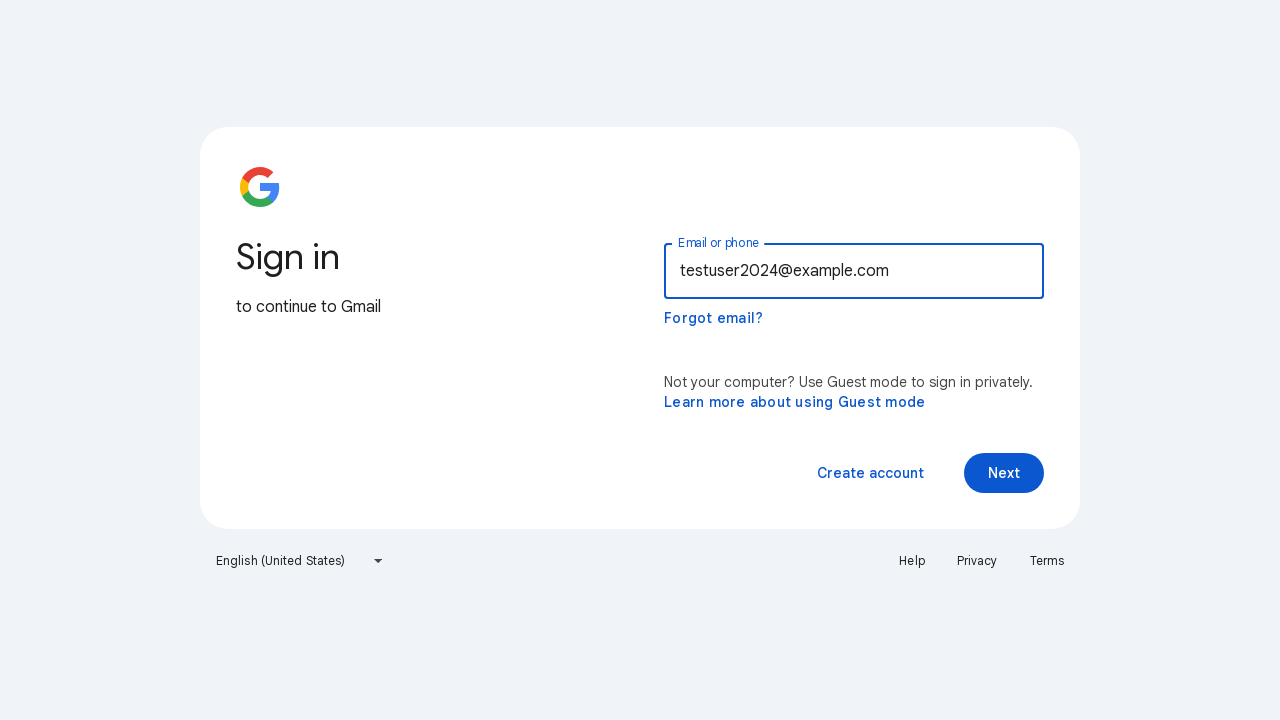

Highlighted email field with yellow background and red border using JavaScript
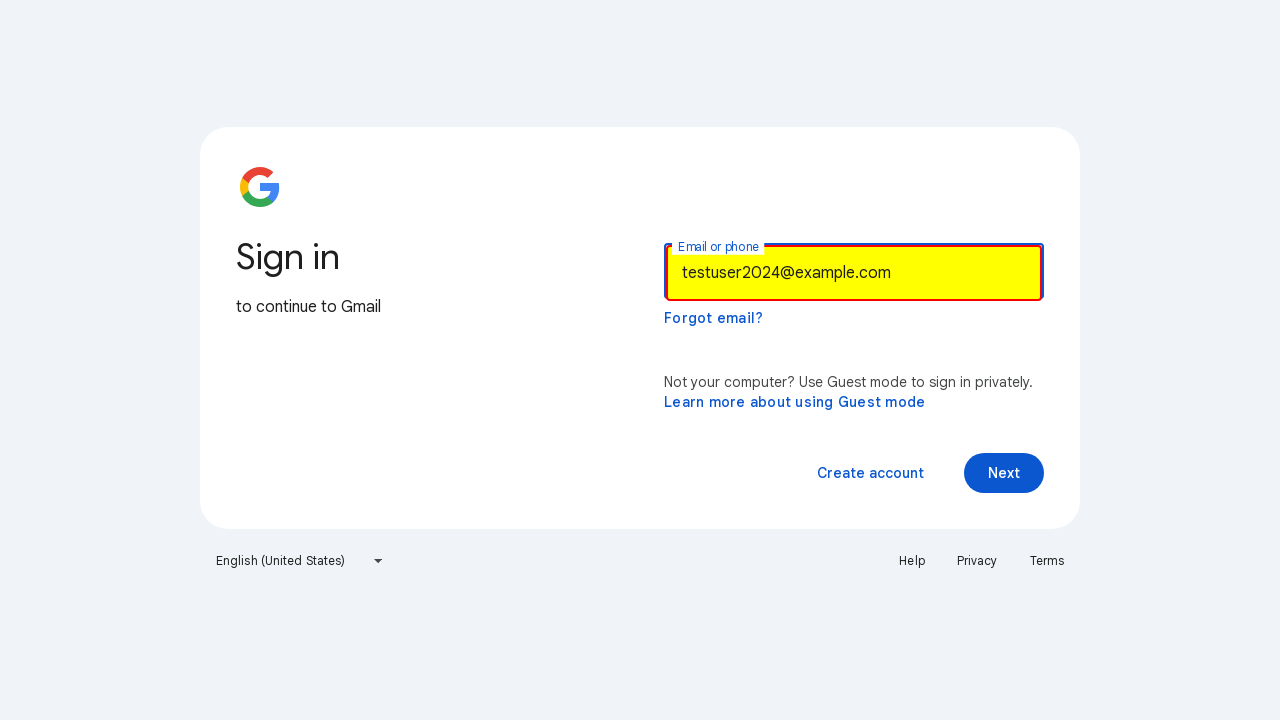

Waited 4 seconds for visual highlighting effect to be visible
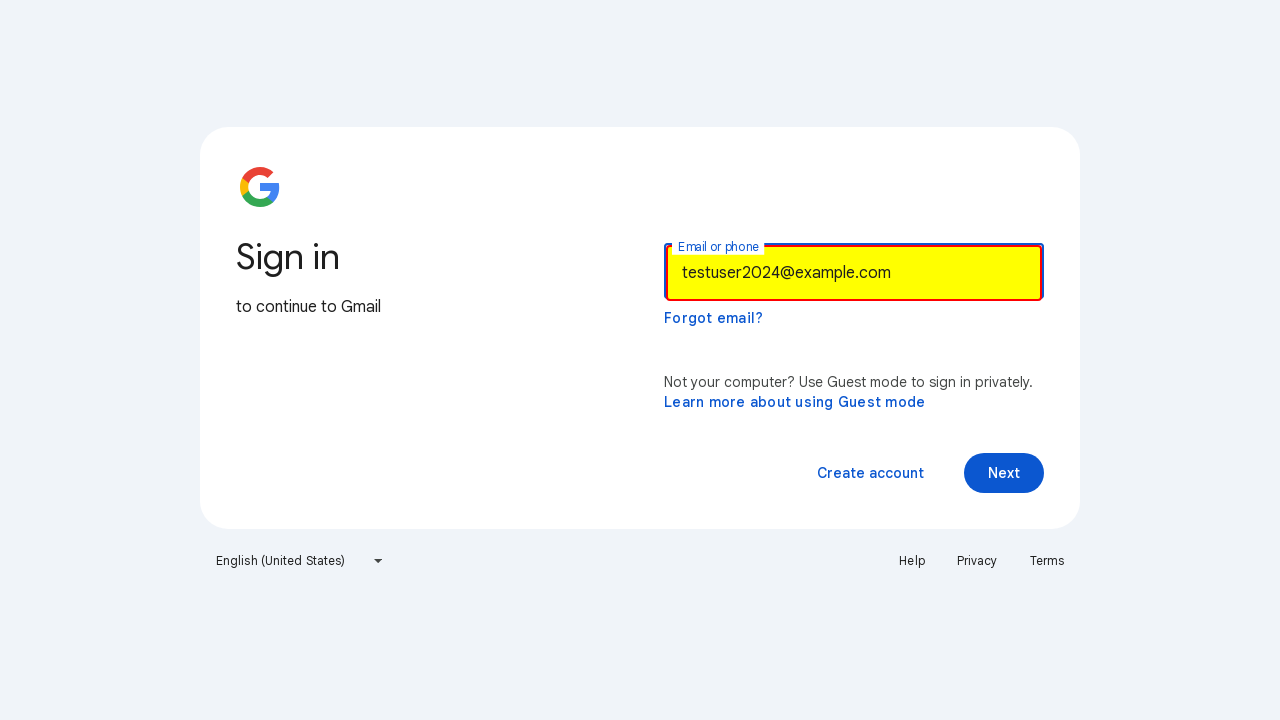

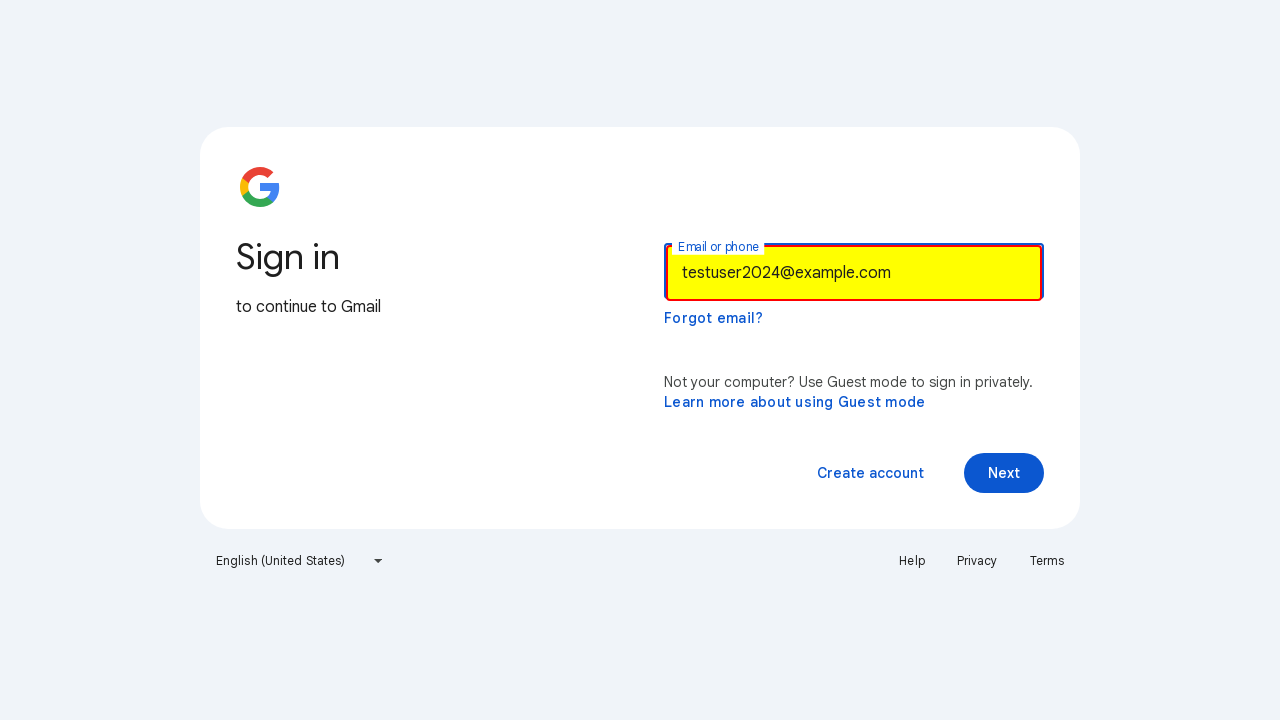